Tests radio button selection toggle

Starting URL: https://bonigarcia.dev/selenium-webdriver-java/web-form.html

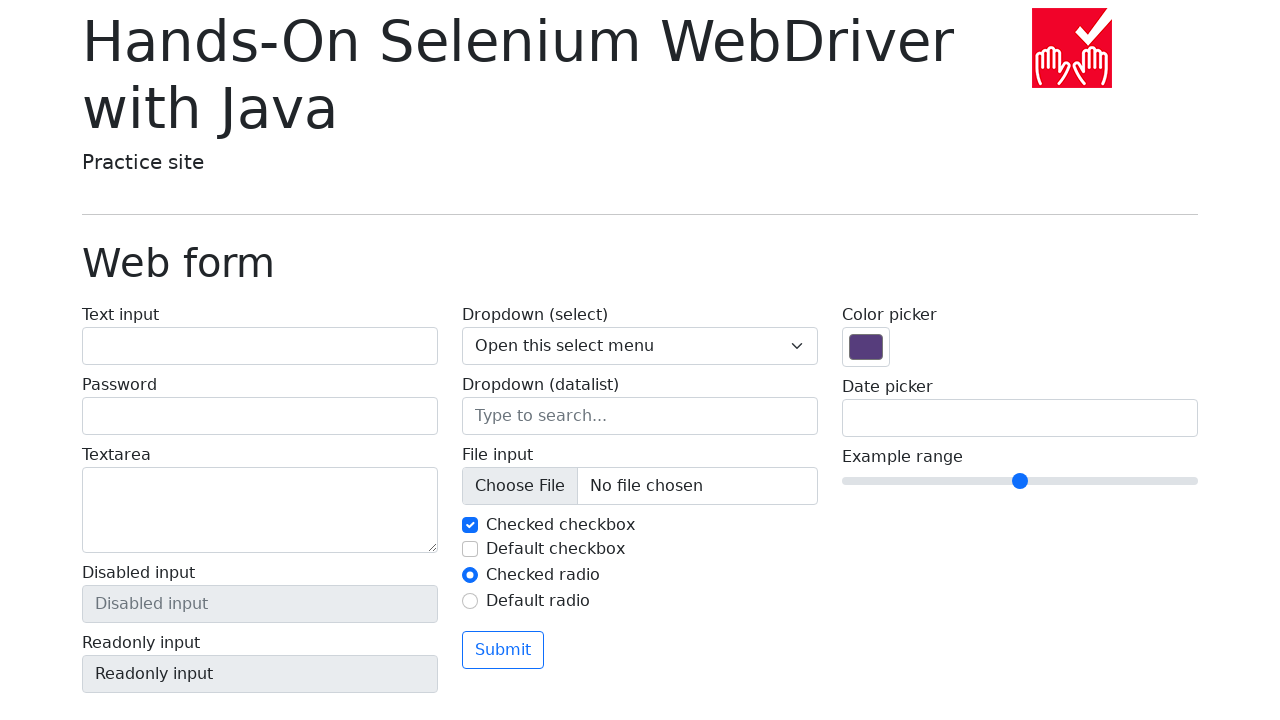

Located first radio button (my-radio-1)
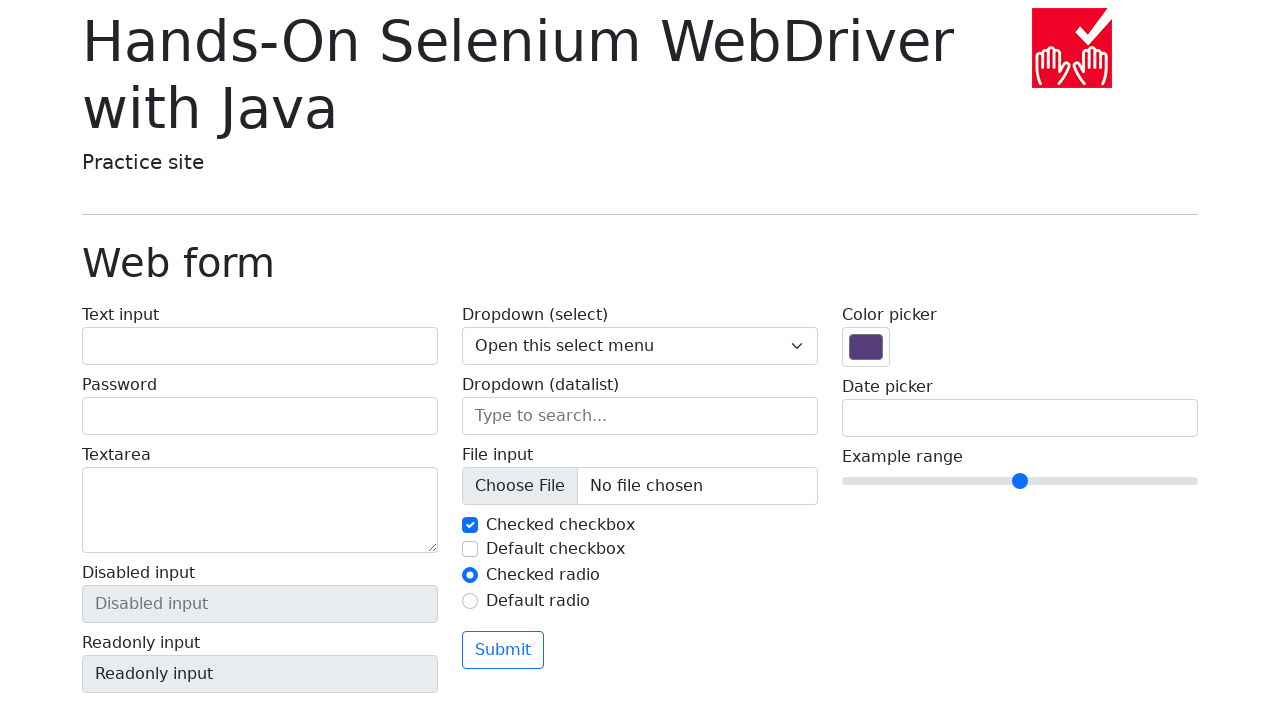

Located second radio button (my-radio-2)
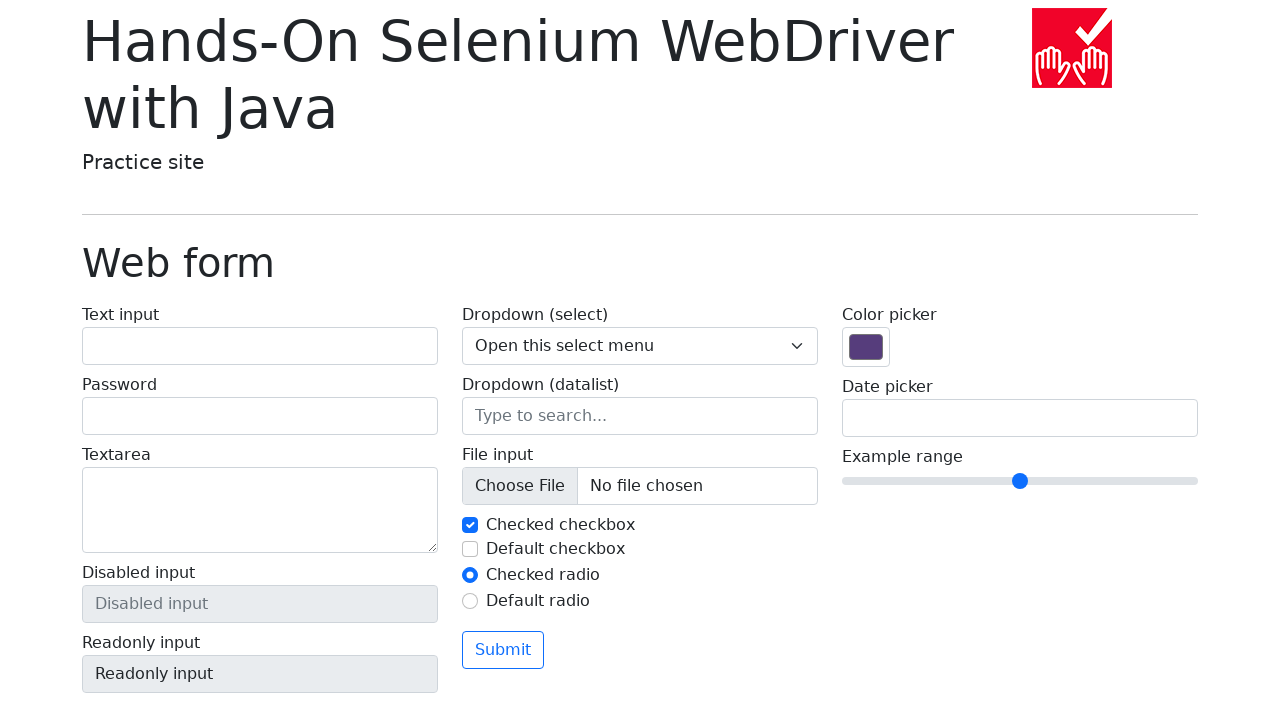

Checked initial state of radio button 1: True
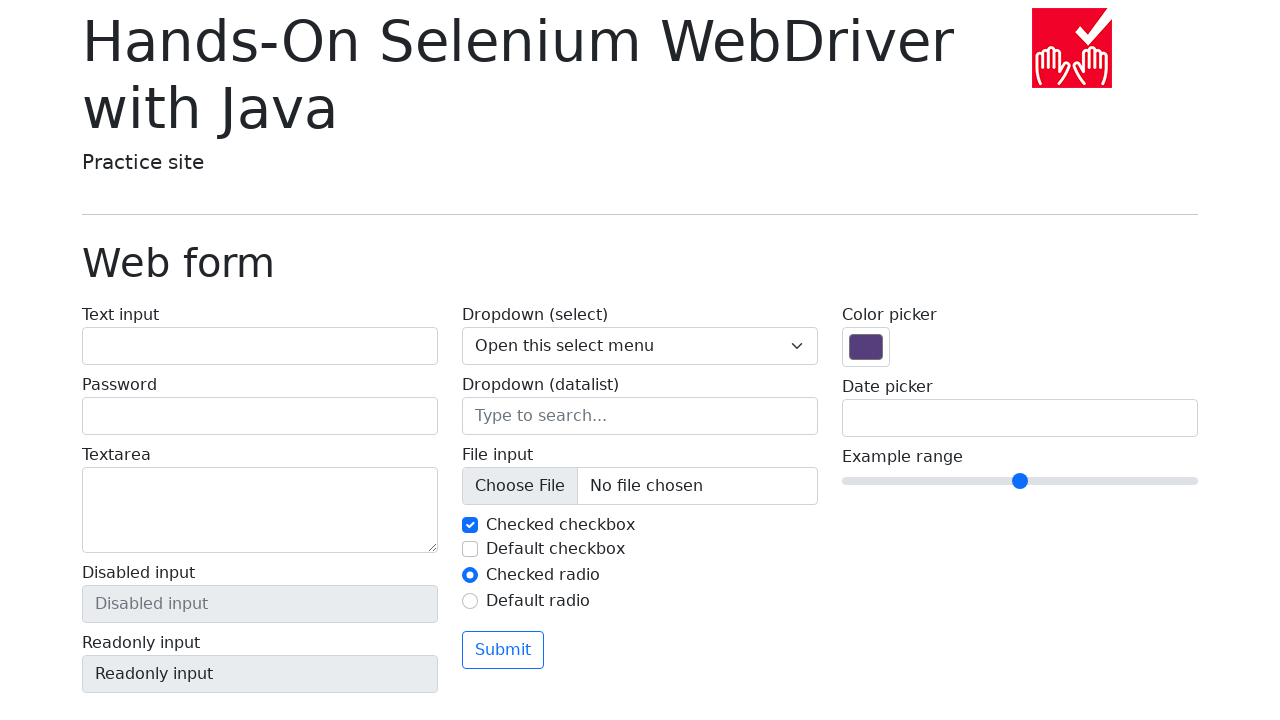

Checked initial state of radio button 2: False
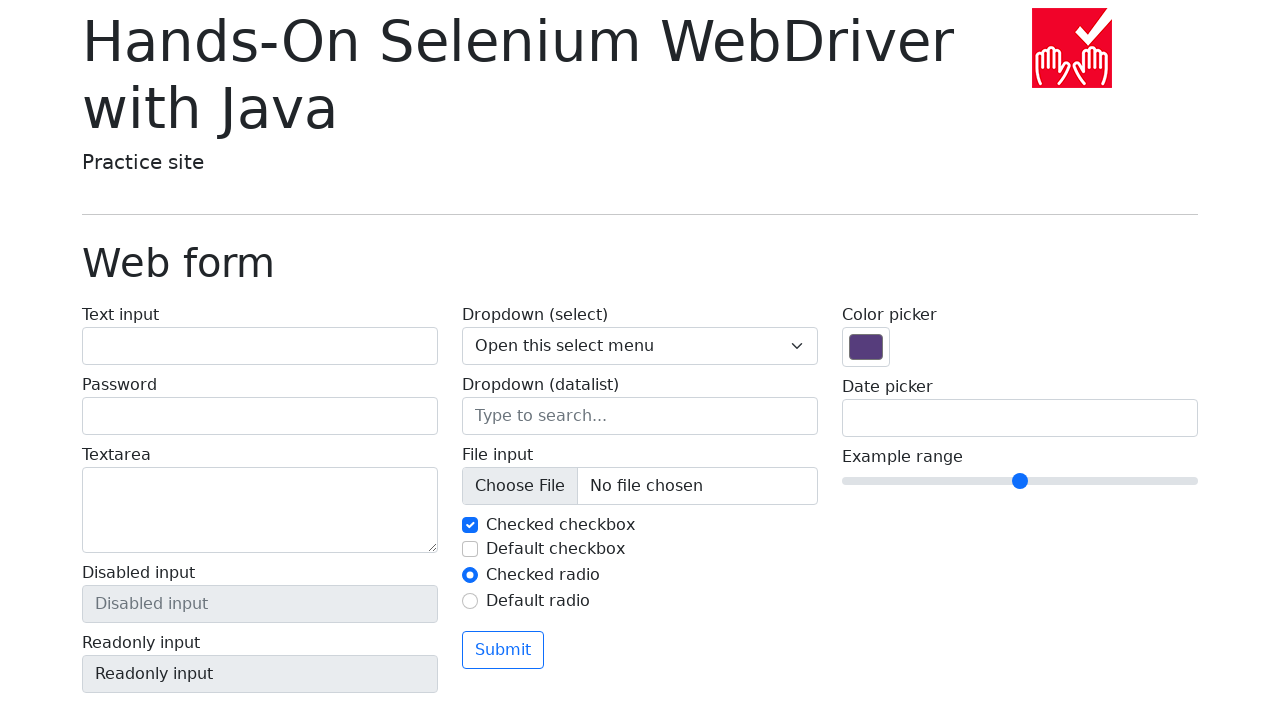

Clicked second radio button to toggle selection at (470, 601) on input#my-radio-2
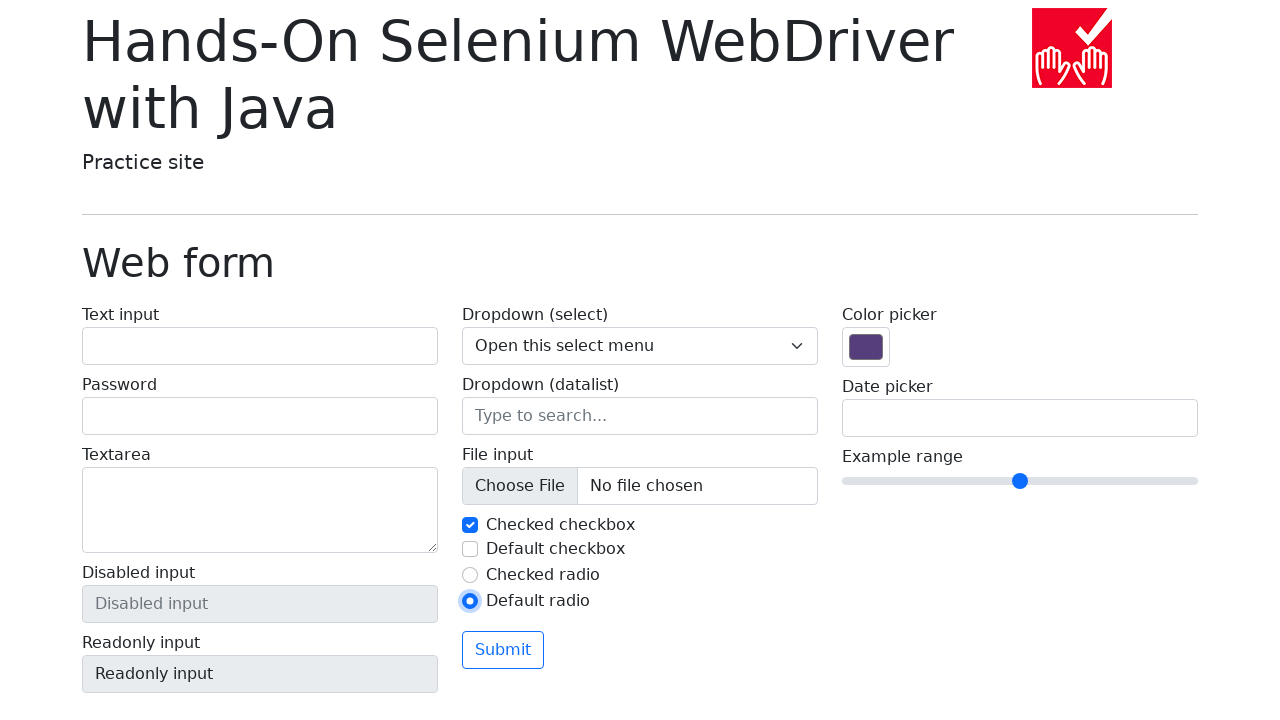

Verified that radio button 1 state changed after clicking radio button 2
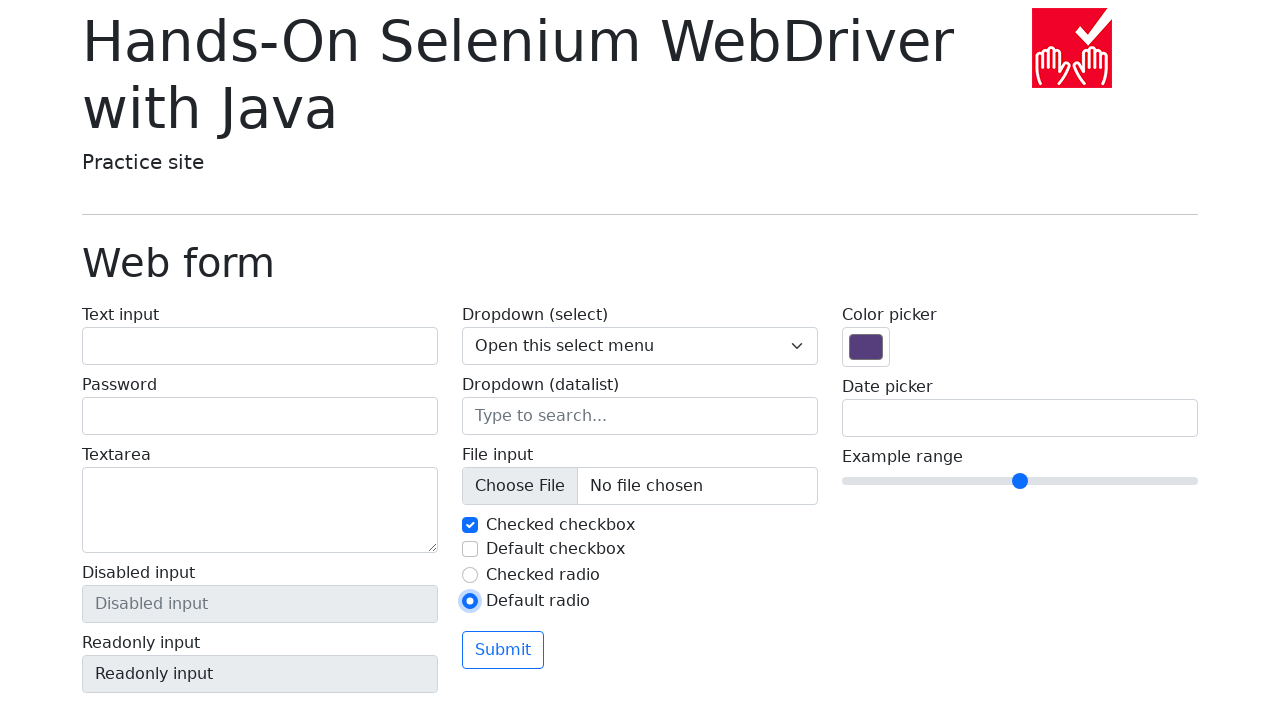

Verified that radio button 2 state changed after clicking it
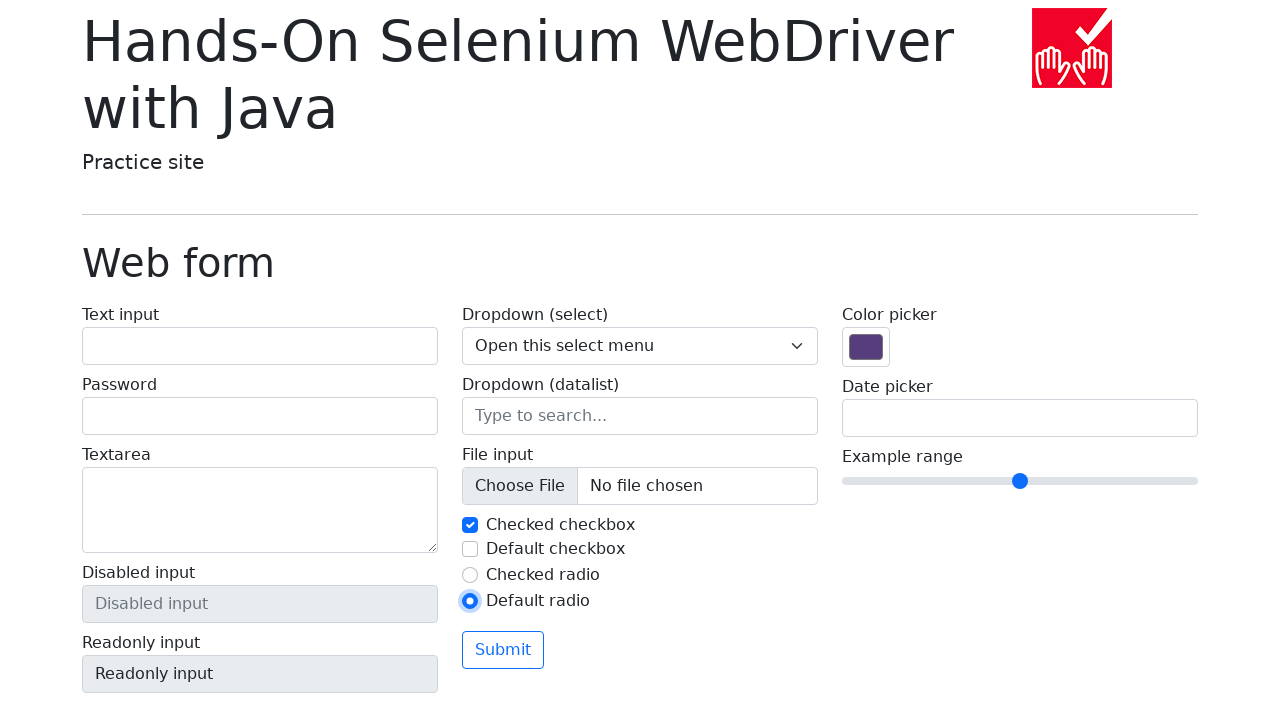

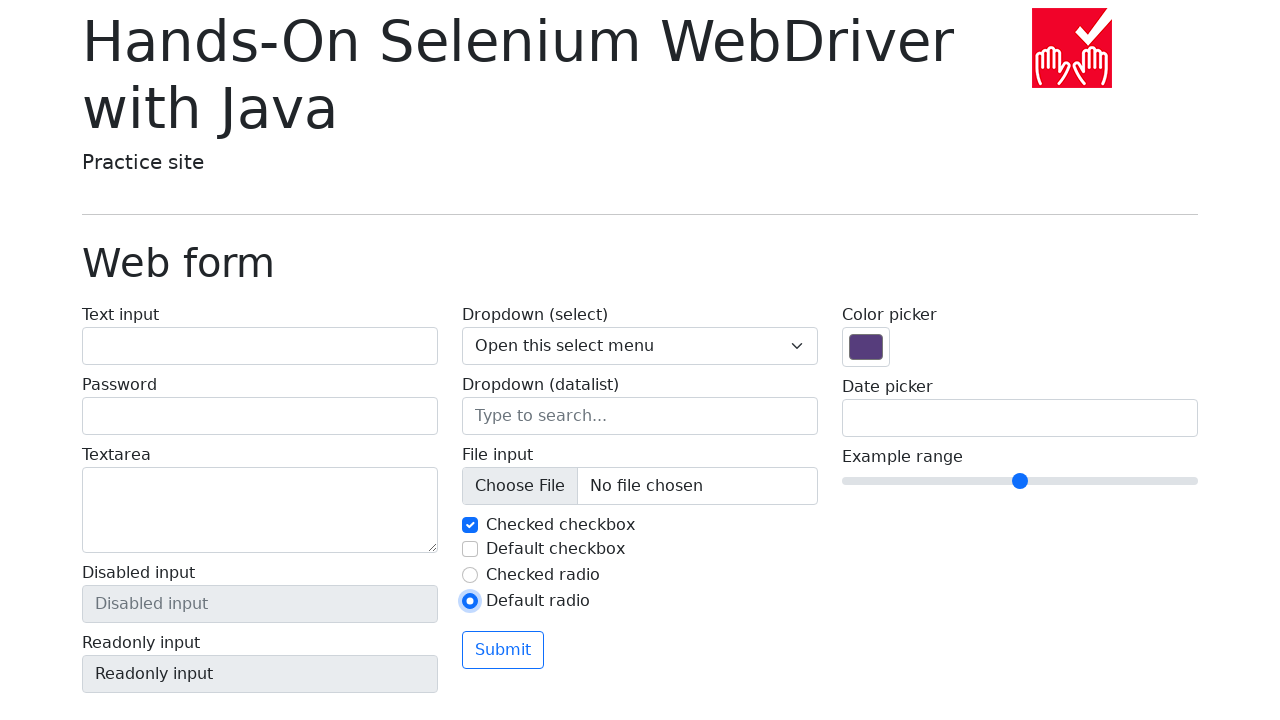